Tests filtering to display only completed items by clicking the Completed link

Starting URL: https://demo.playwright.dev/todomvc

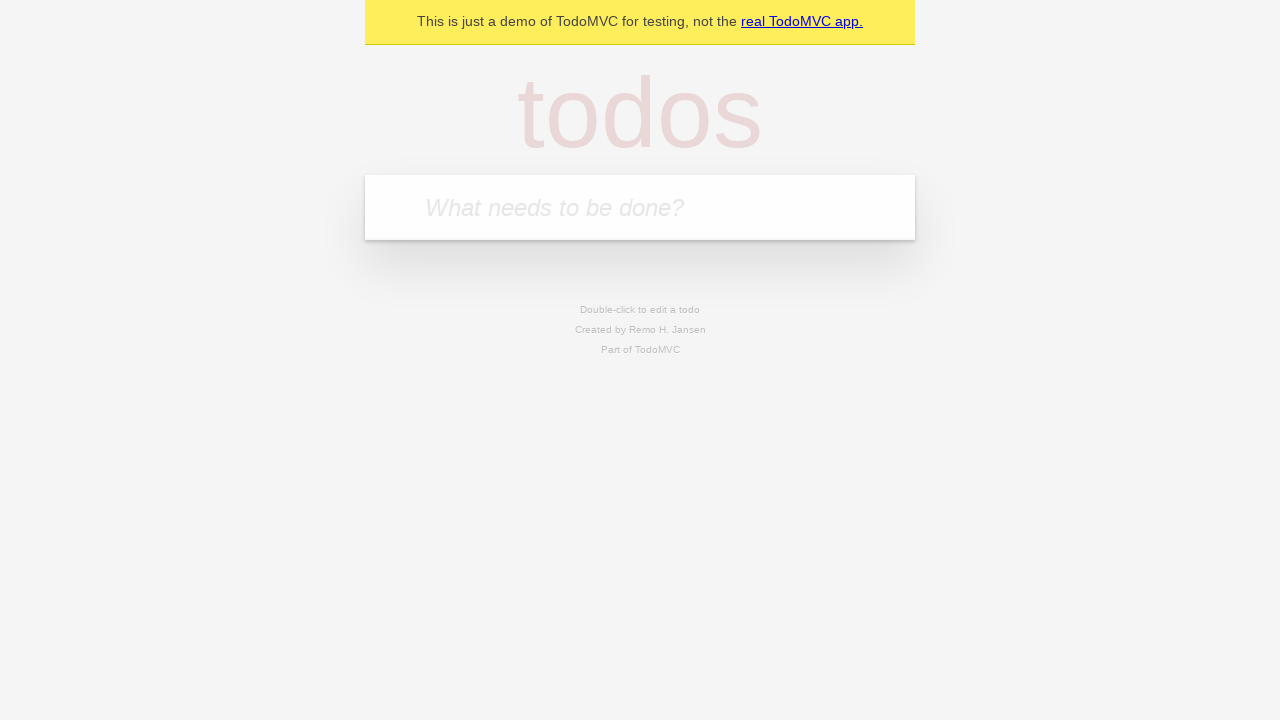

Filled todo input with 'buy some cheese' on internal:attr=[placeholder="What needs to be done?"i]
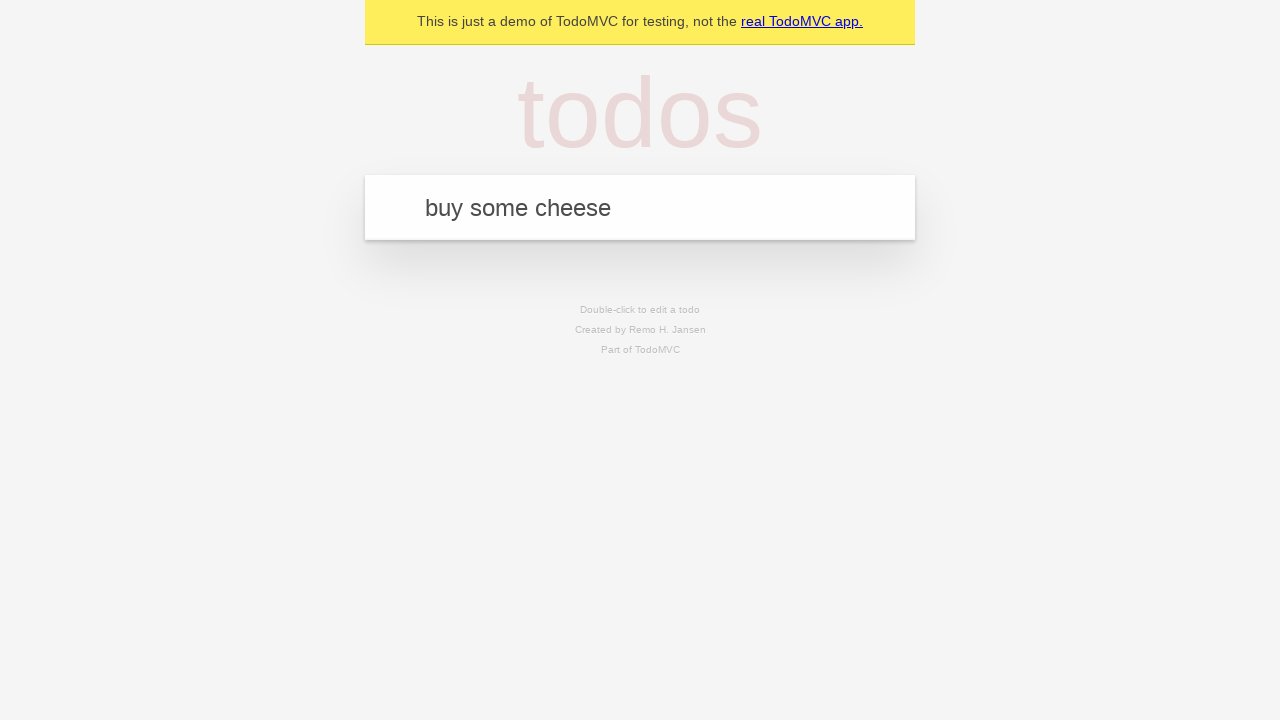

Pressed Enter to create first todo on internal:attr=[placeholder="What needs to be done?"i]
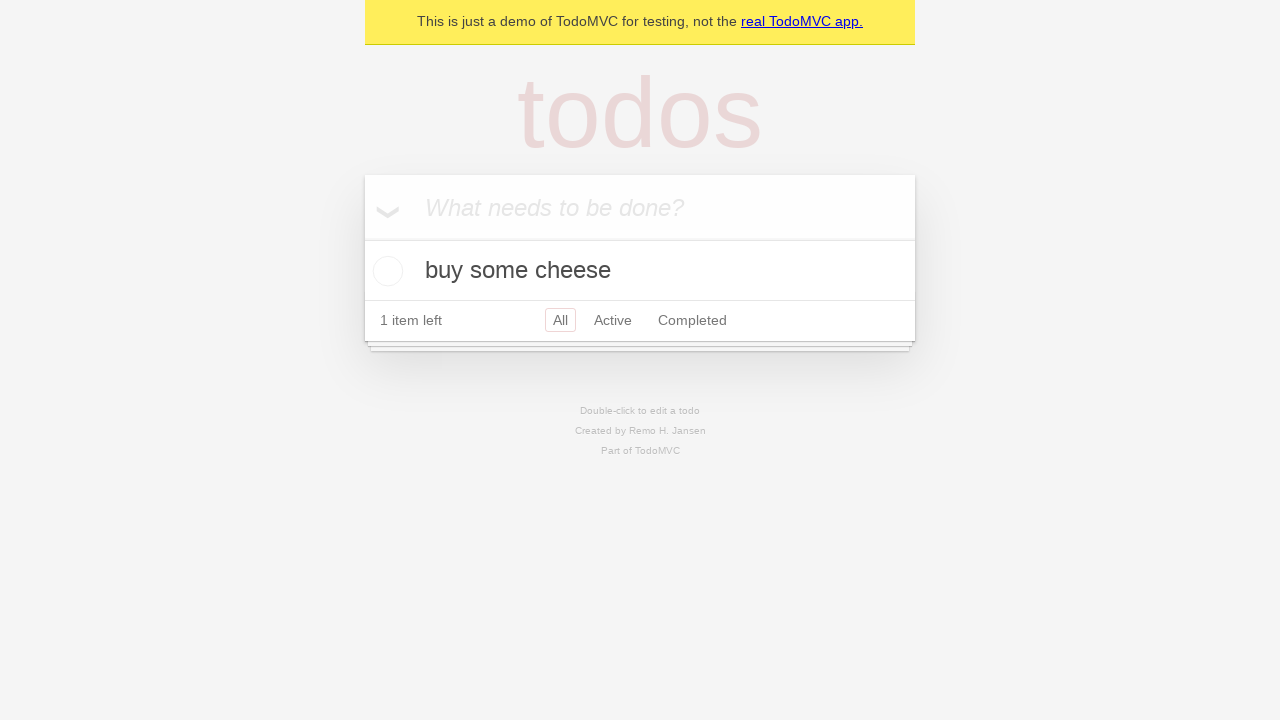

Filled todo input with 'feed the cat' on internal:attr=[placeholder="What needs to be done?"i]
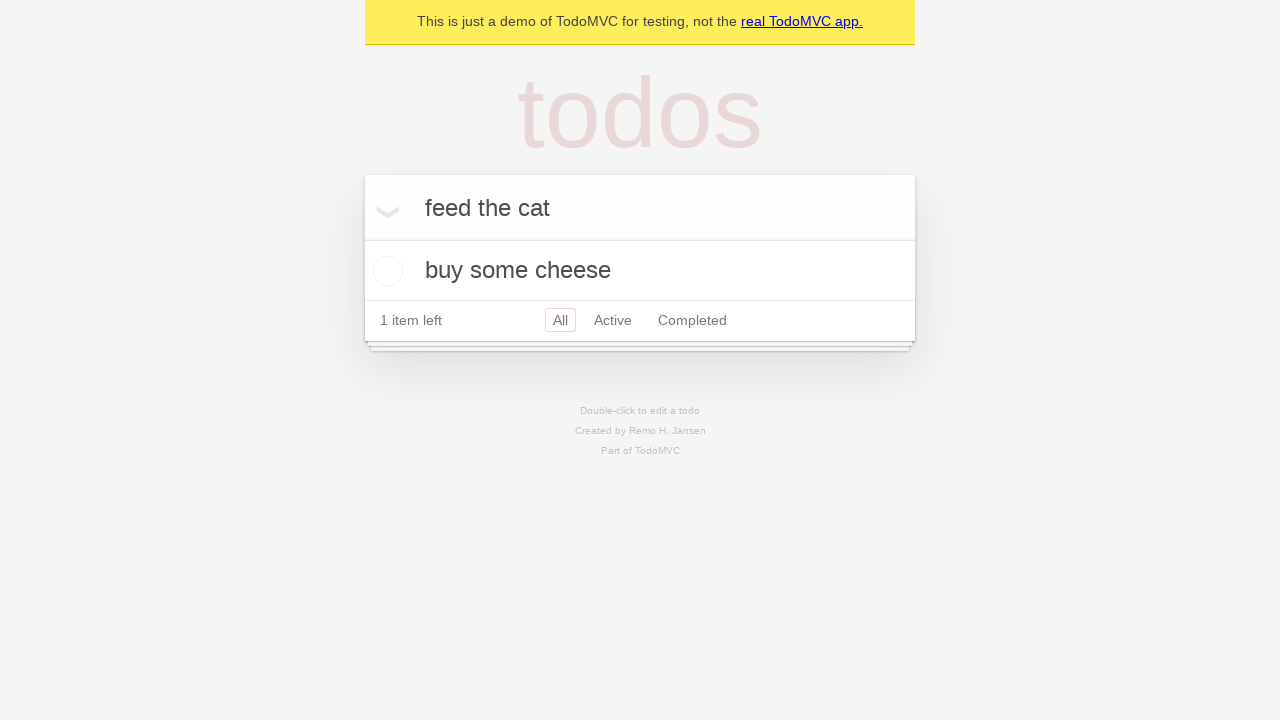

Pressed Enter to create second todo on internal:attr=[placeholder="What needs to be done?"i]
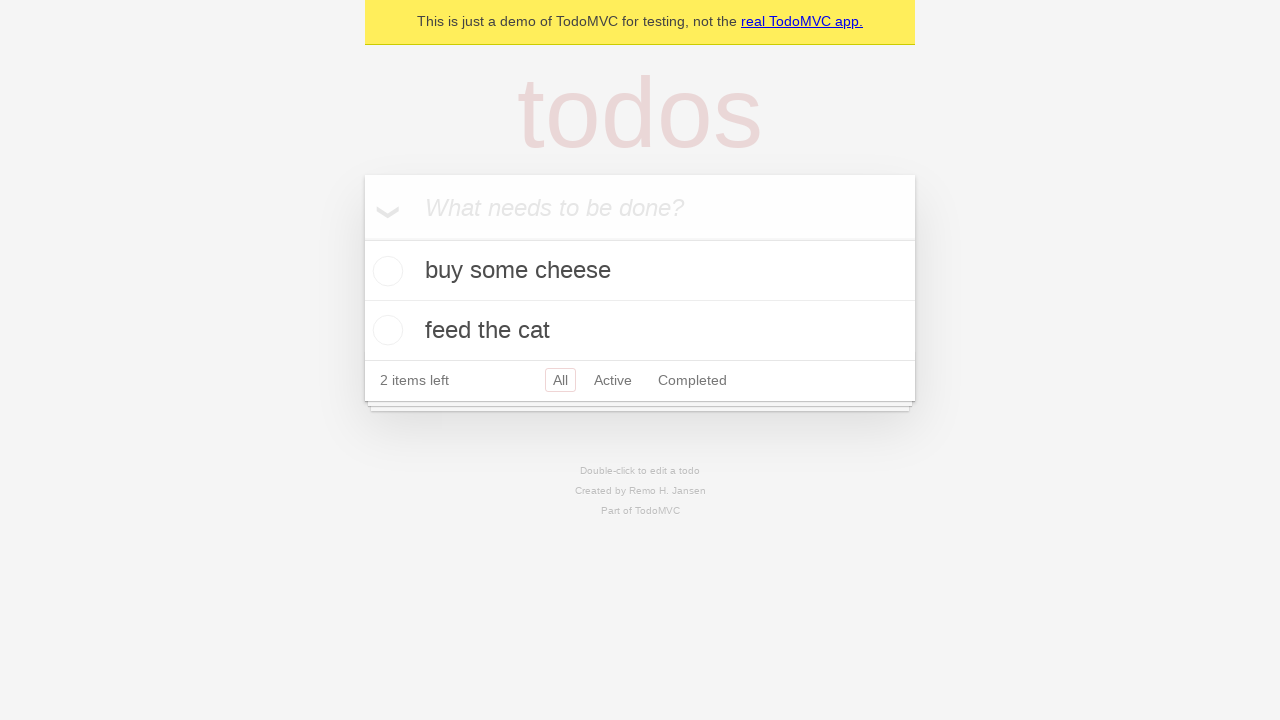

Filled todo input with 'book a doctors appointment' on internal:attr=[placeholder="What needs to be done?"i]
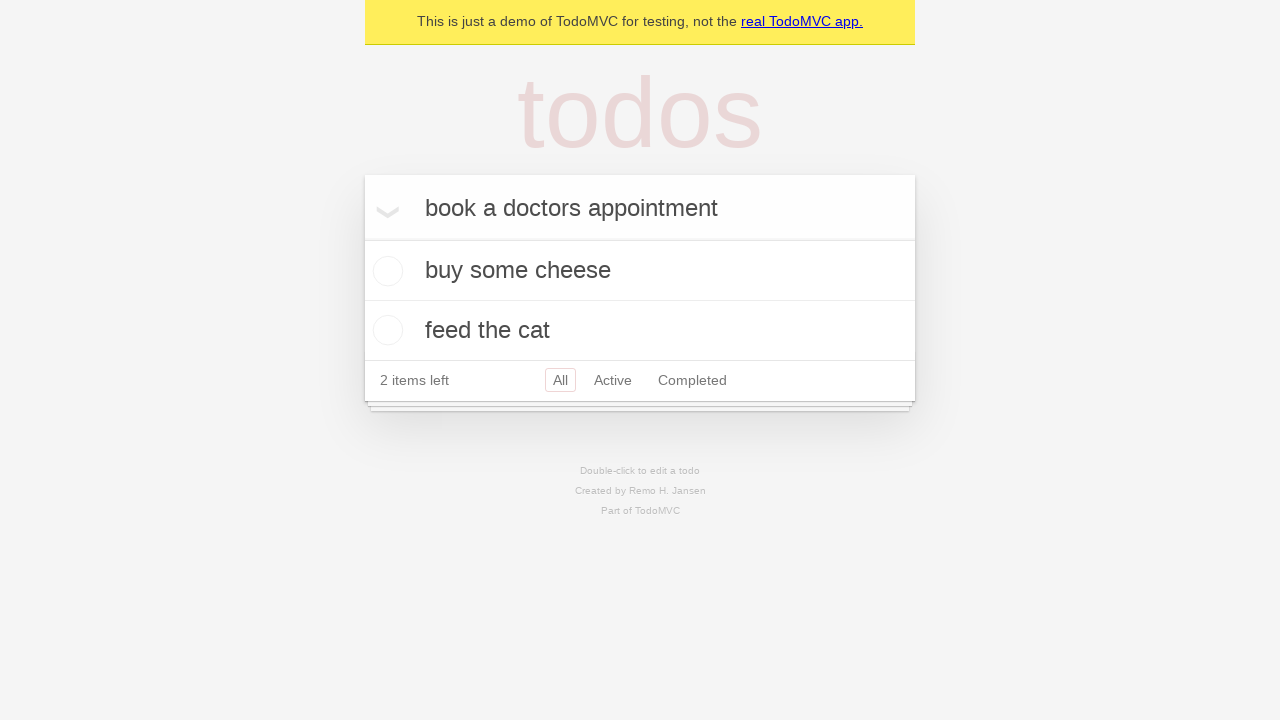

Pressed Enter to create third todo on internal:attr=[placeholder="What needs to be done?"i]
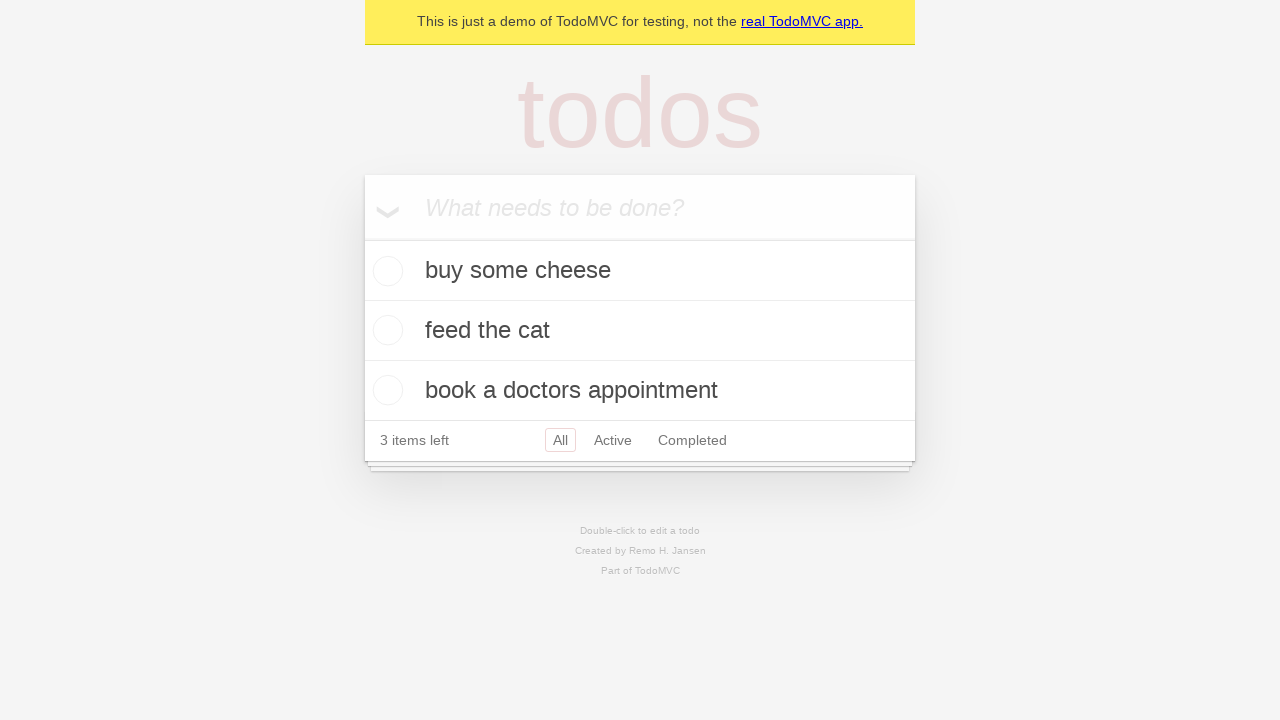

Checked the second todo item 'feed the cat' at (385, 330) on internal:testid=[data-testid="todo-item"s] >> nth=1 >> internal:role=checkbox
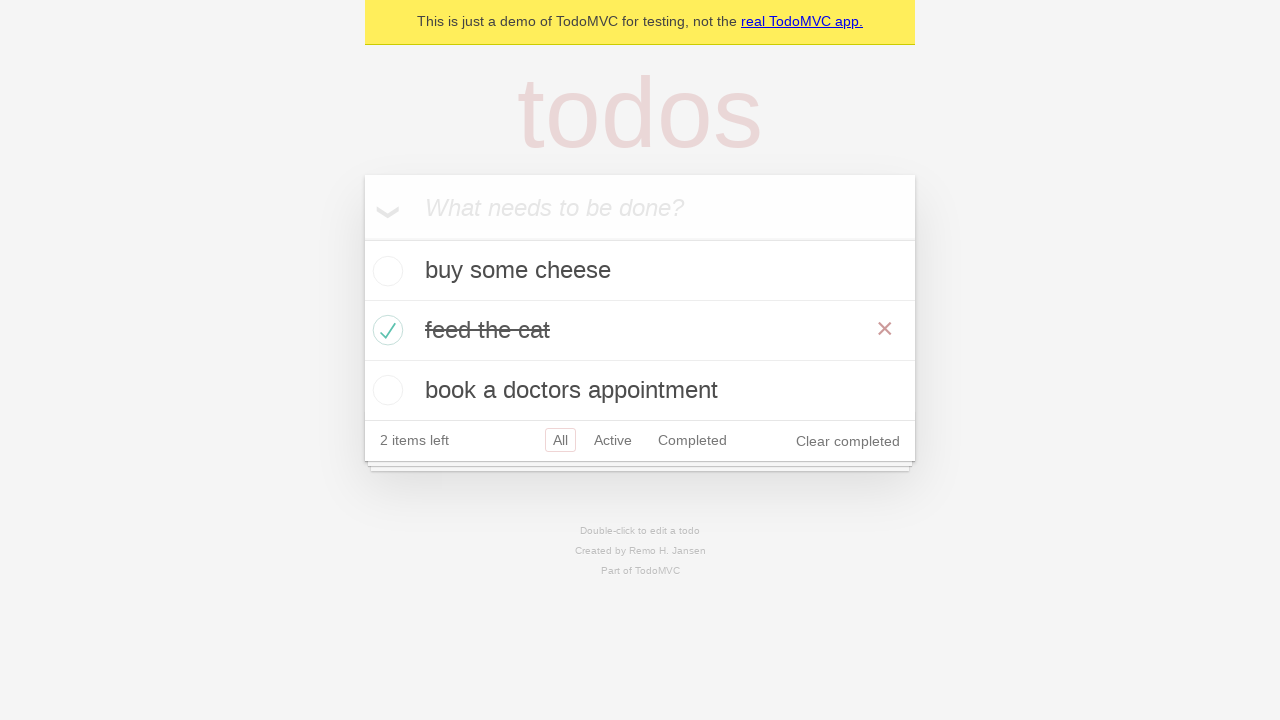

Clicked Completed filter link at (692, 440) on internal:role=link[name="Completed"i]
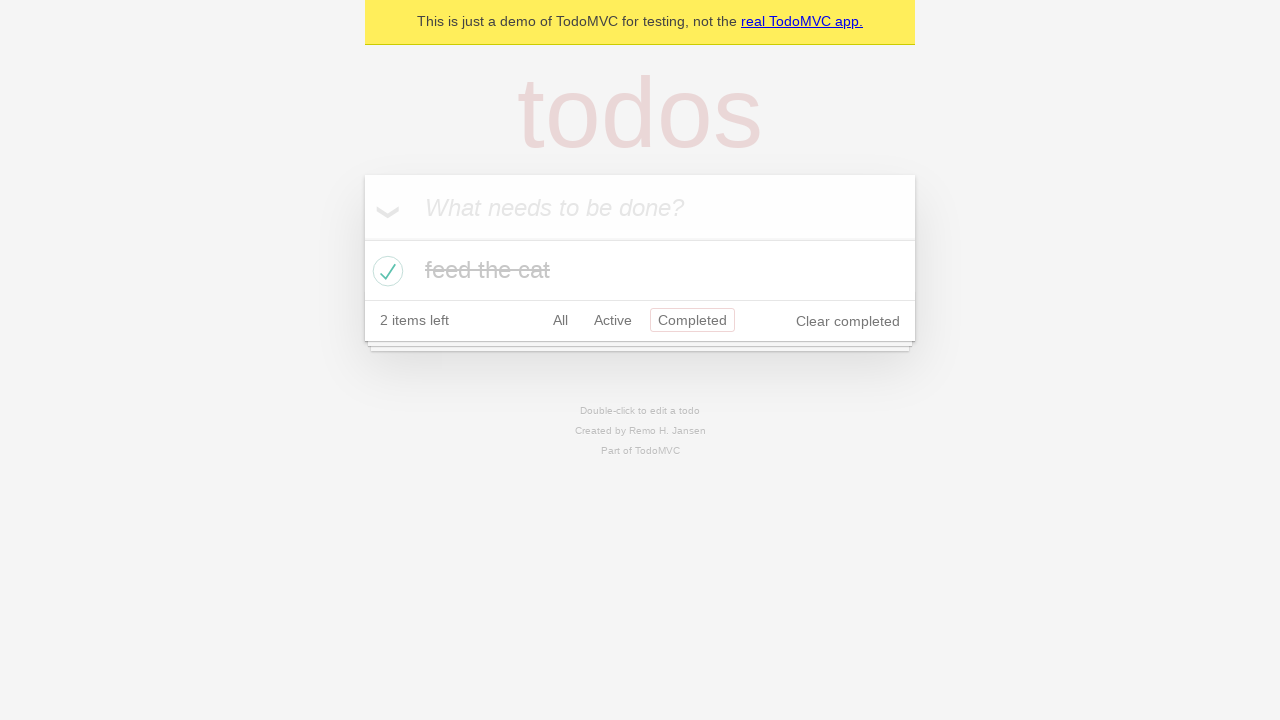

Waited for completed items to display
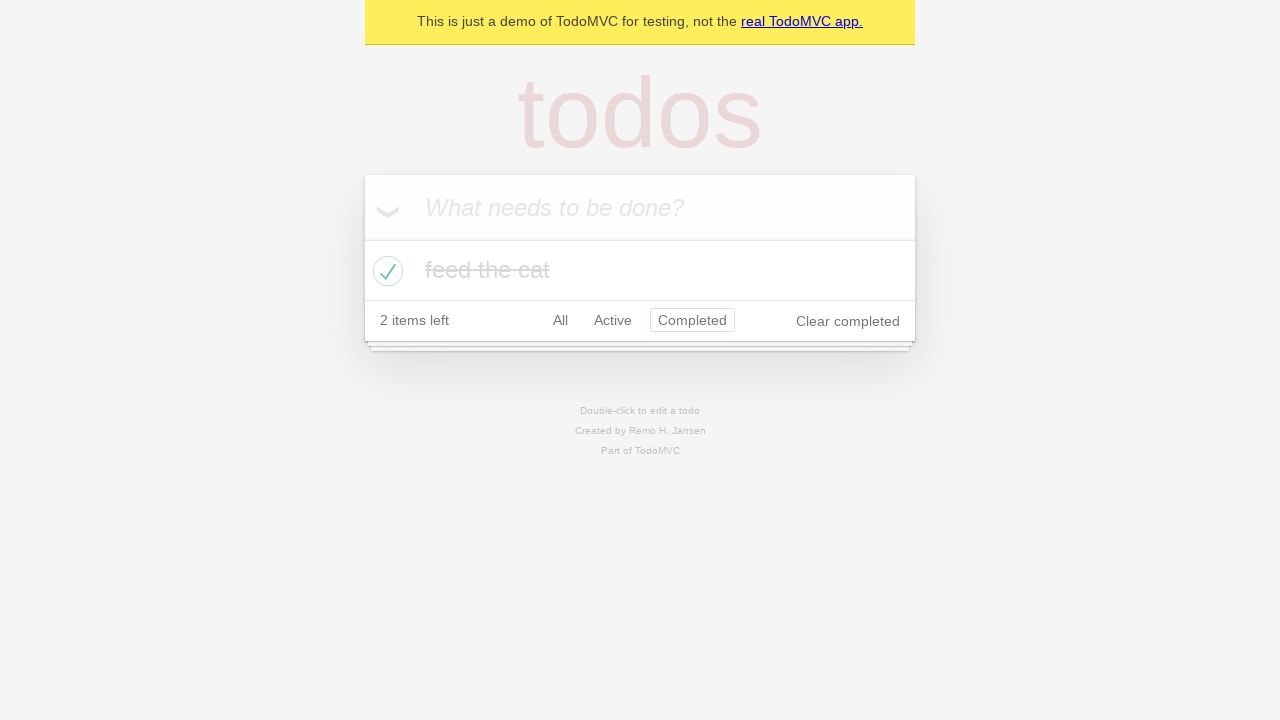

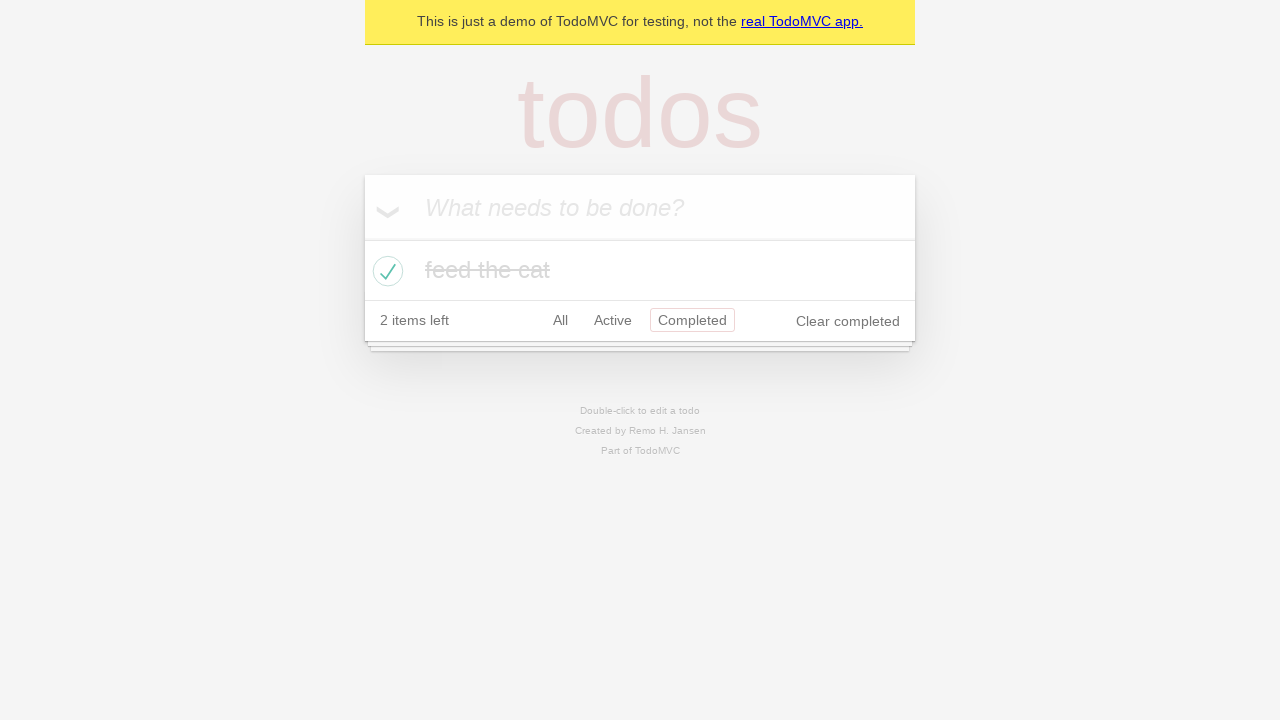